Tests browser window manipulation by maximizing the window, retrieving window dimensions, and then resizing the window to specific dimensions (300x300).

Starting URL: https://www.flipkart.com/

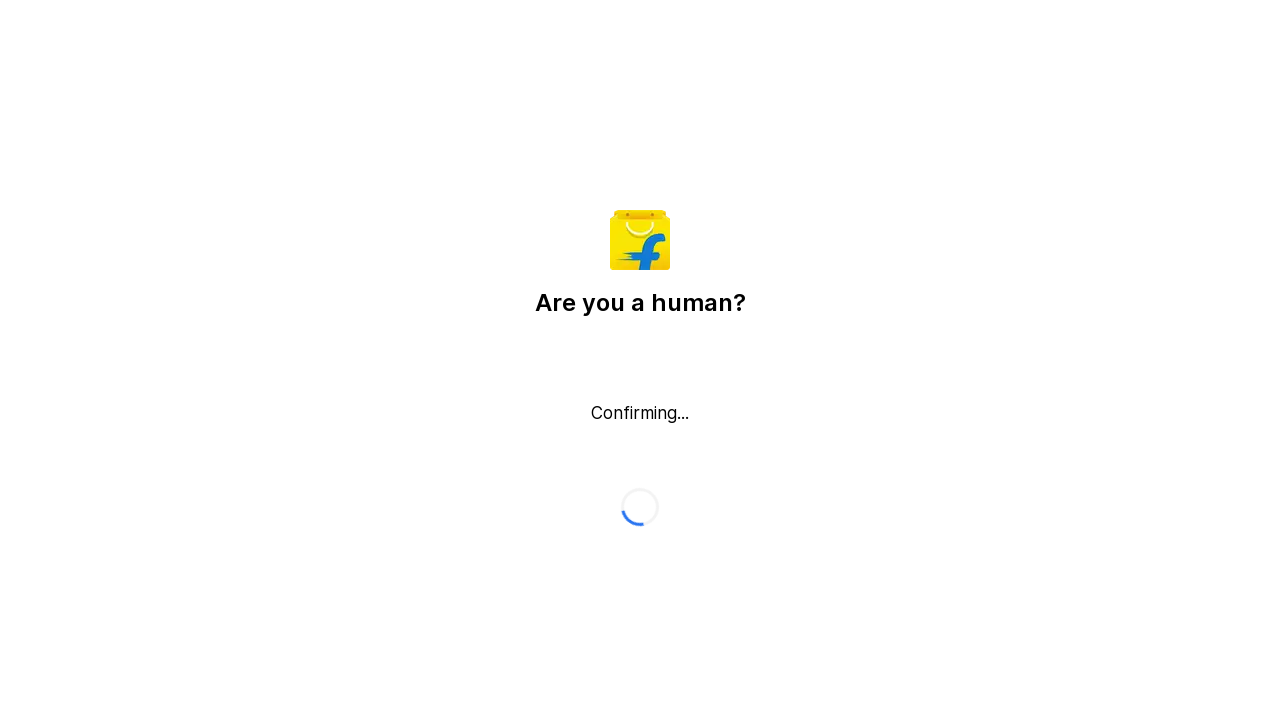

Set viewport to maximized dimensions (1920x1080)
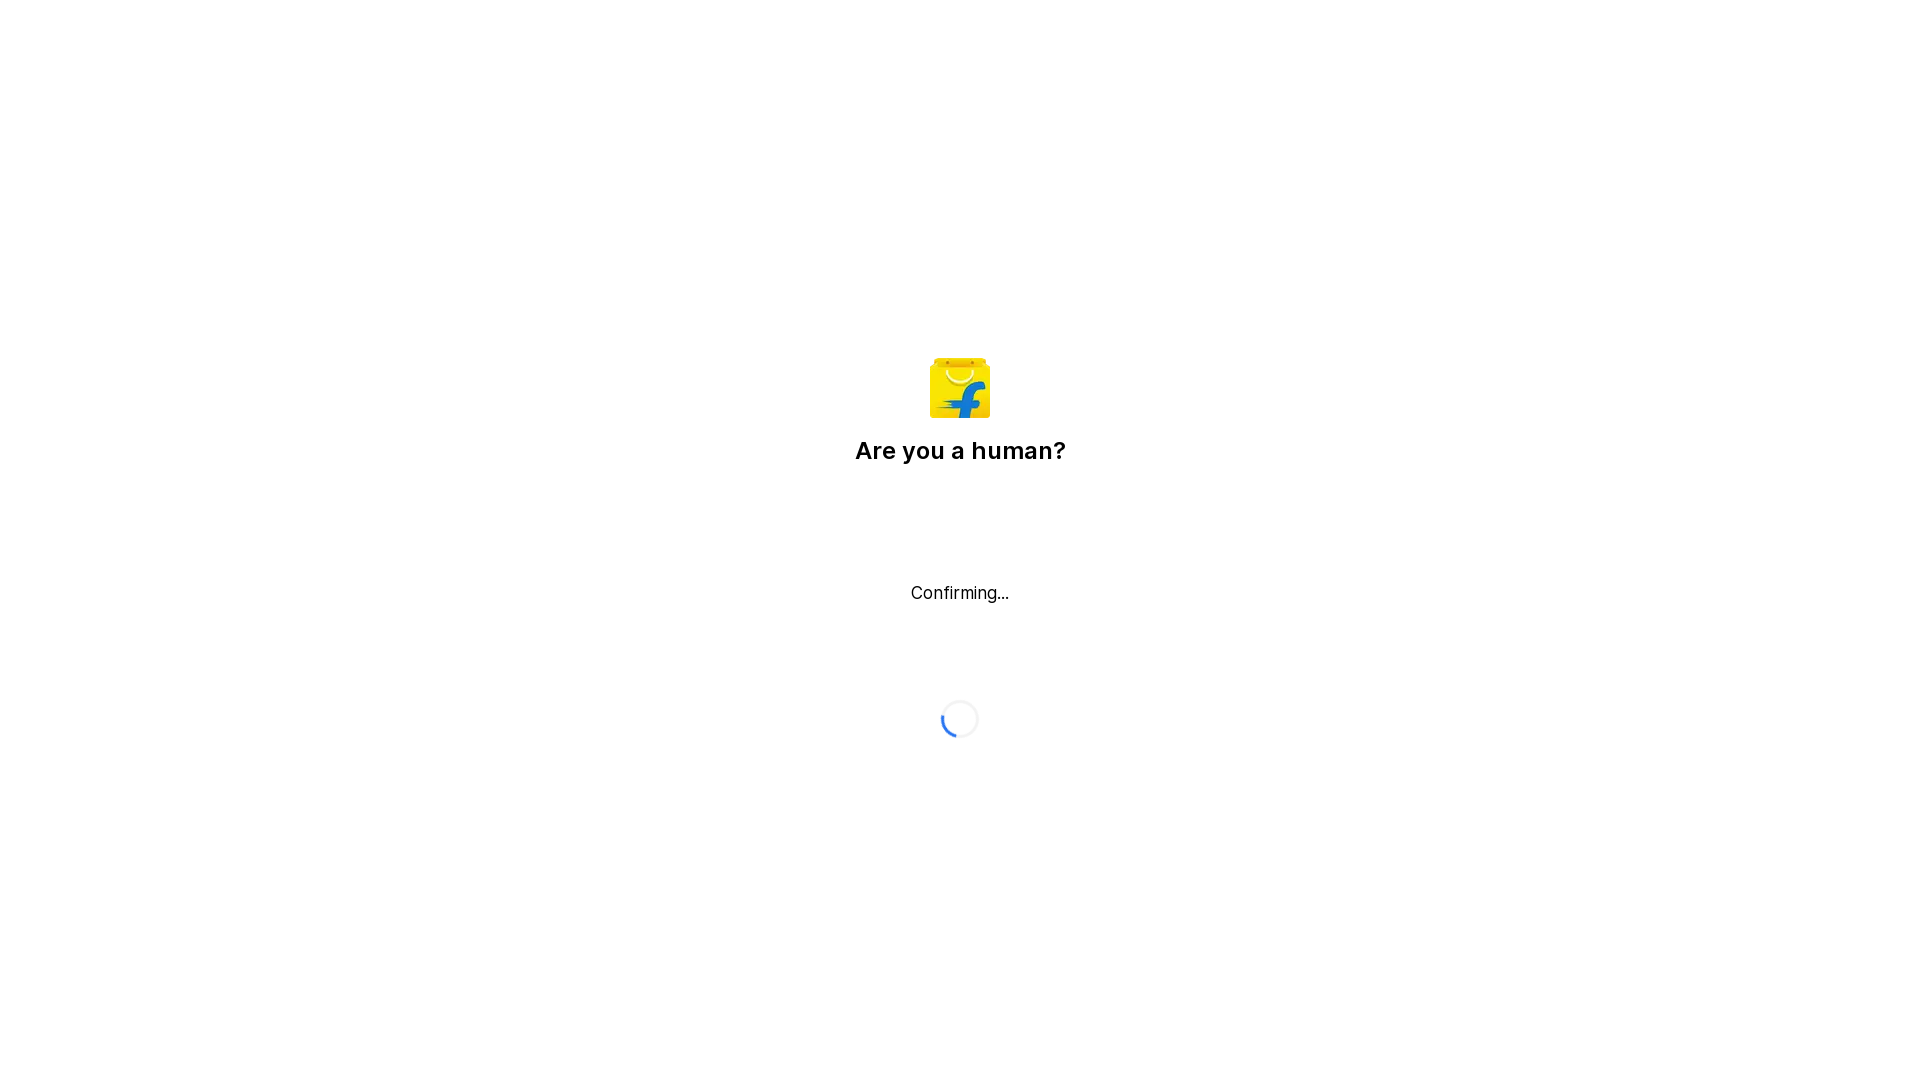

Retrieved viewport size: Height=1080, Width=1920
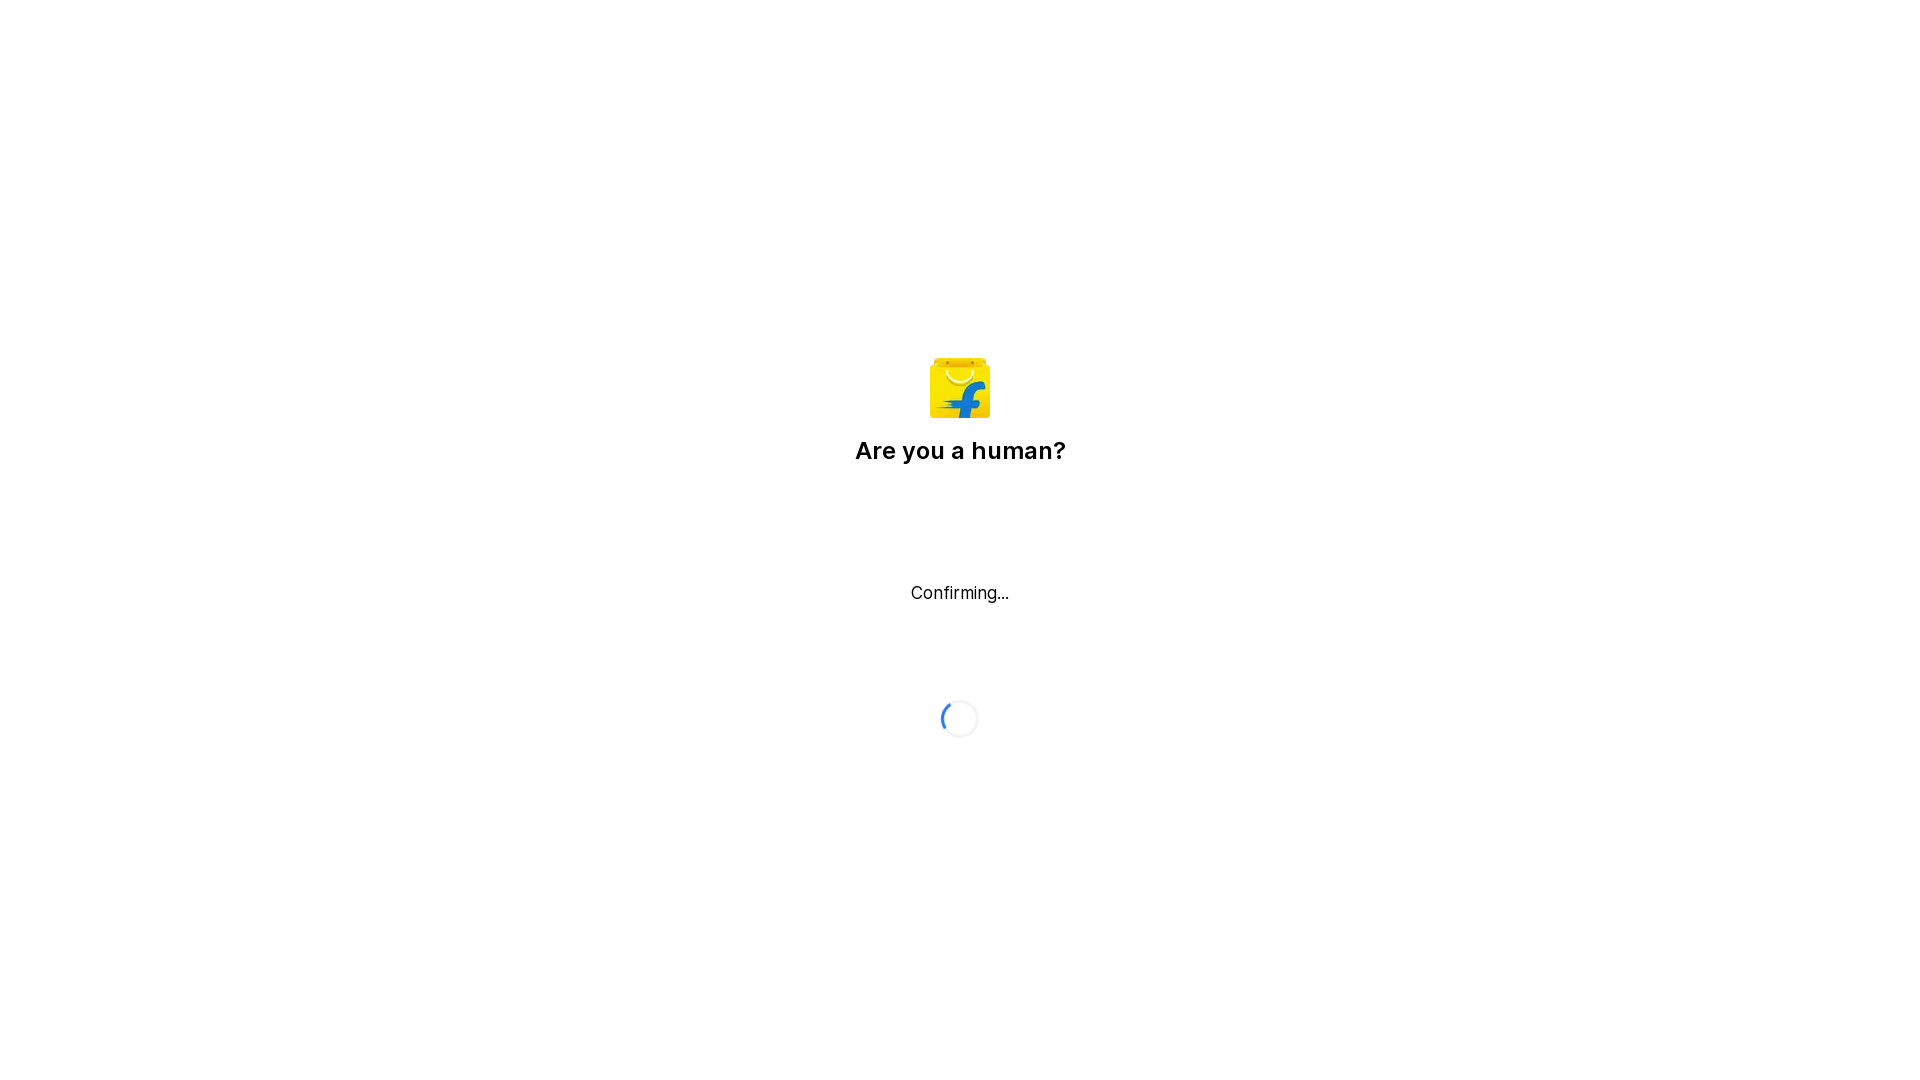

Resized viewport to 300x300 dimensions
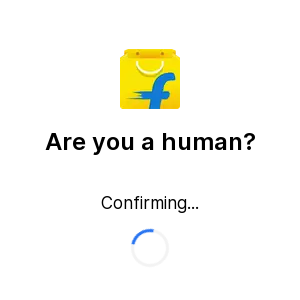

Verified new viewport size: Height=300, Width=300
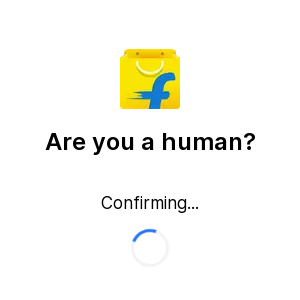

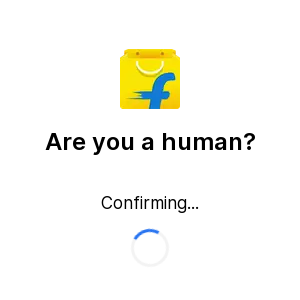